Tests store search functionality by entering a search term "School" and submitting the search form

Starting URL: https://kodilla.com/pl/test/store

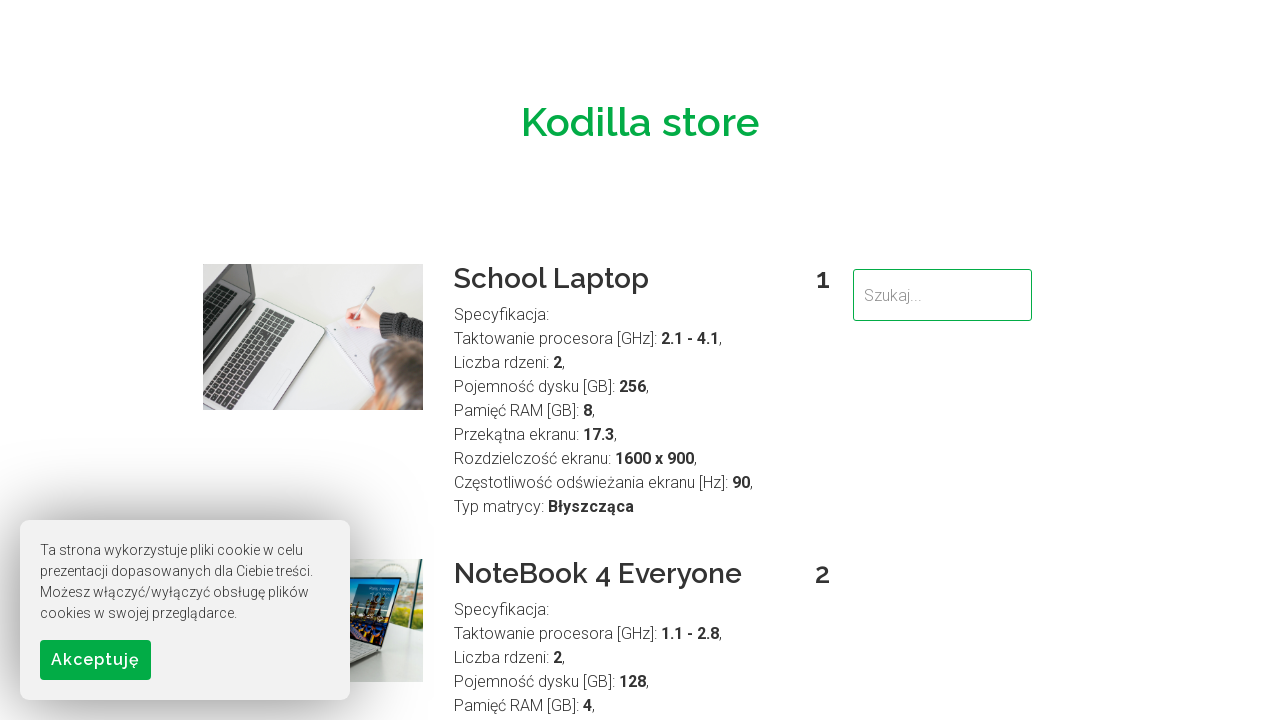

Filled search field with 'School' on input[name='search']
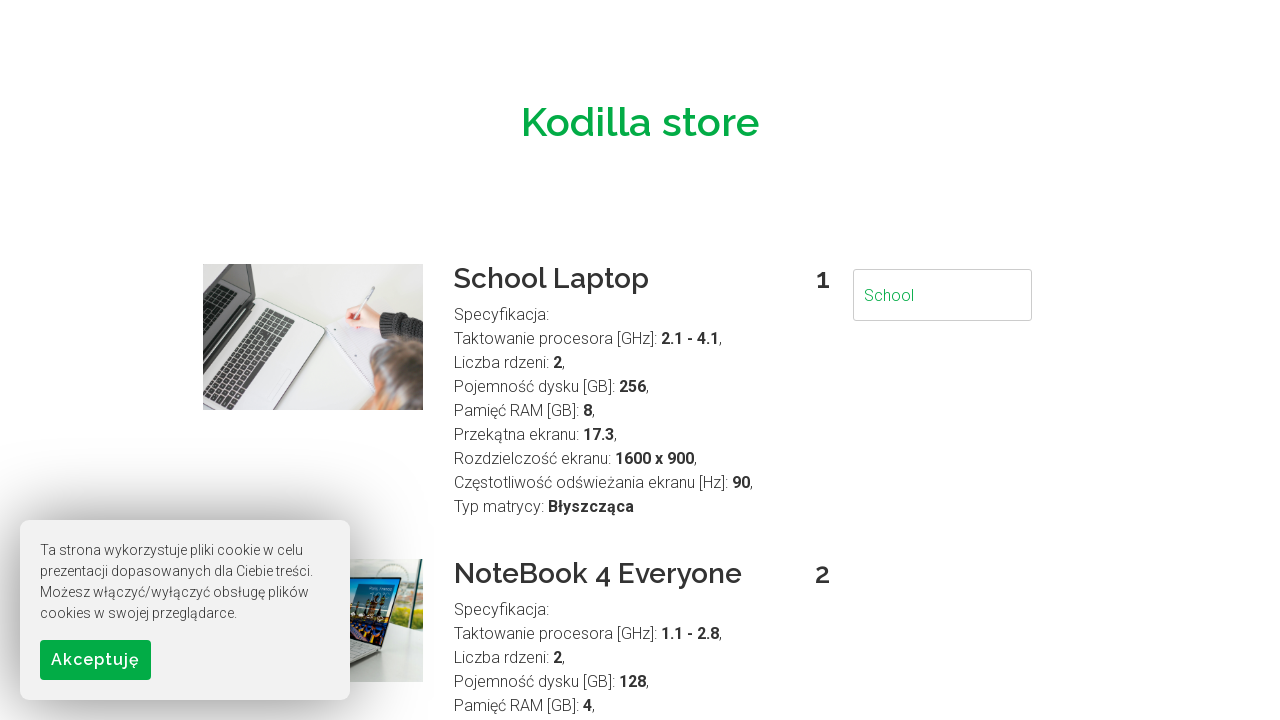

Pressed Enter to submit the search form on input[name='search']
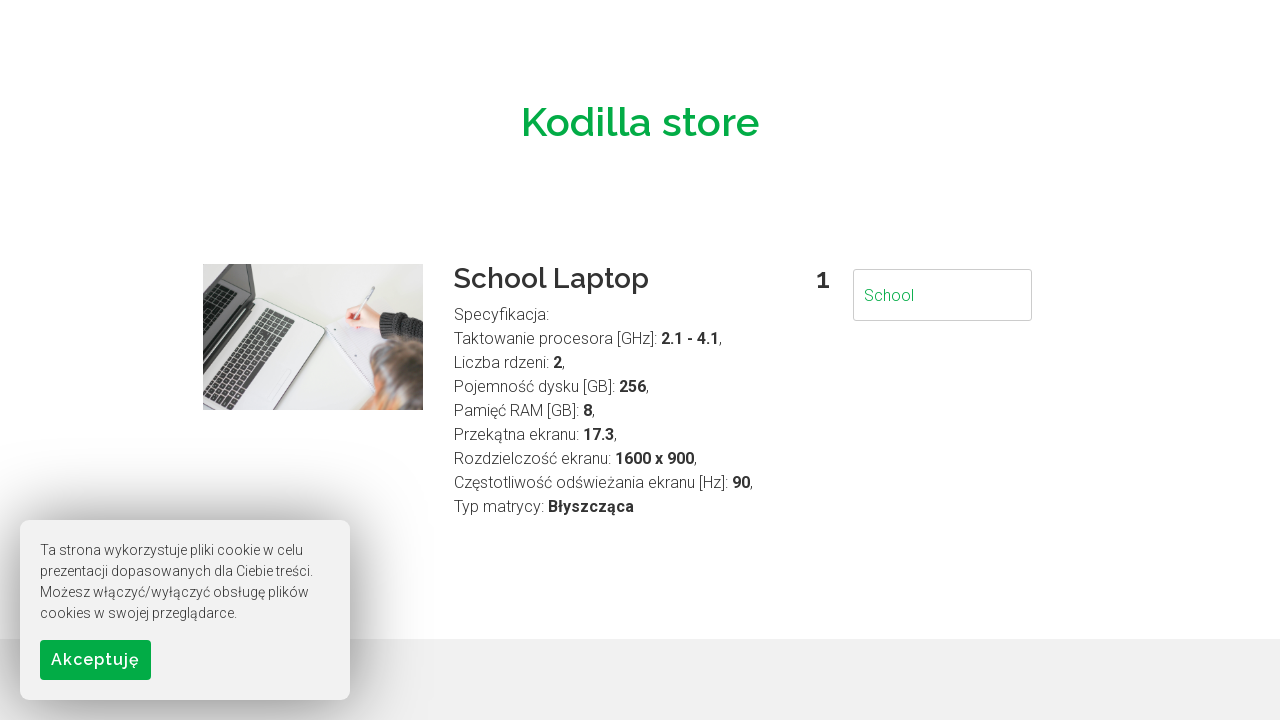

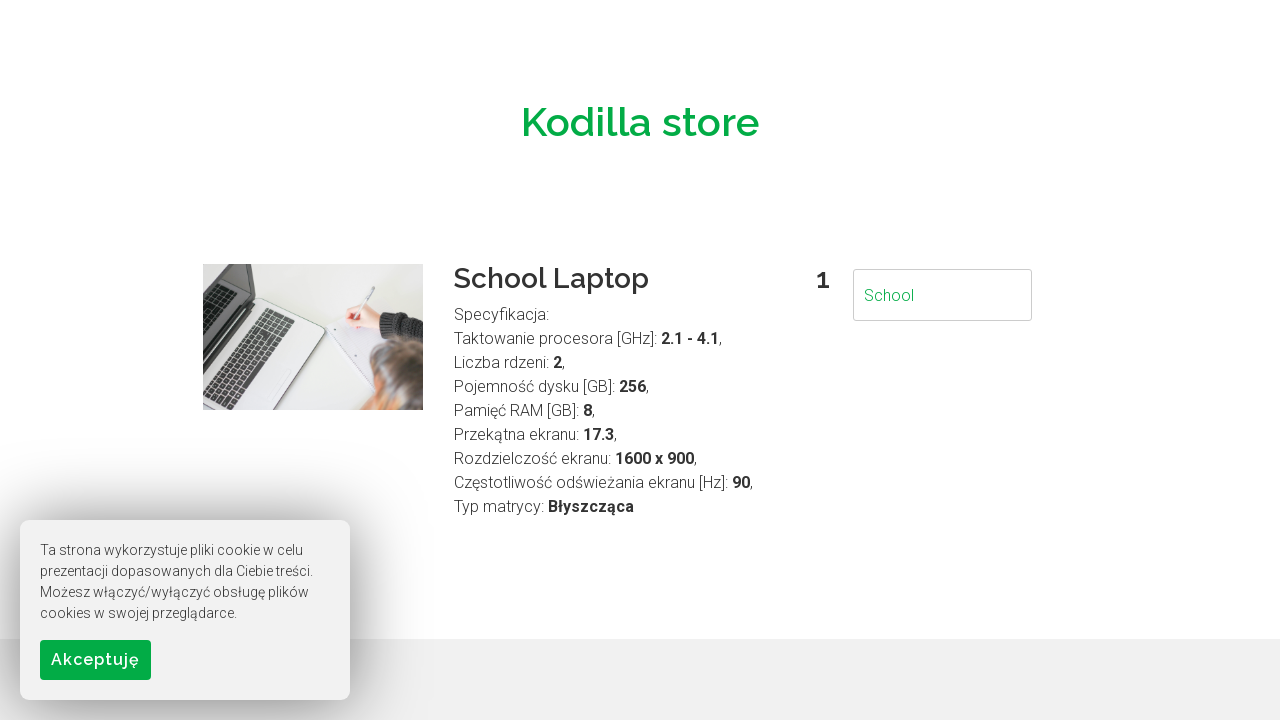